Tests setting content to different iframe levels, verifying element visibility within frames, and navigating between parent and default content

Starting URL: https://seleniumbase.io/w3schools/iframes.html

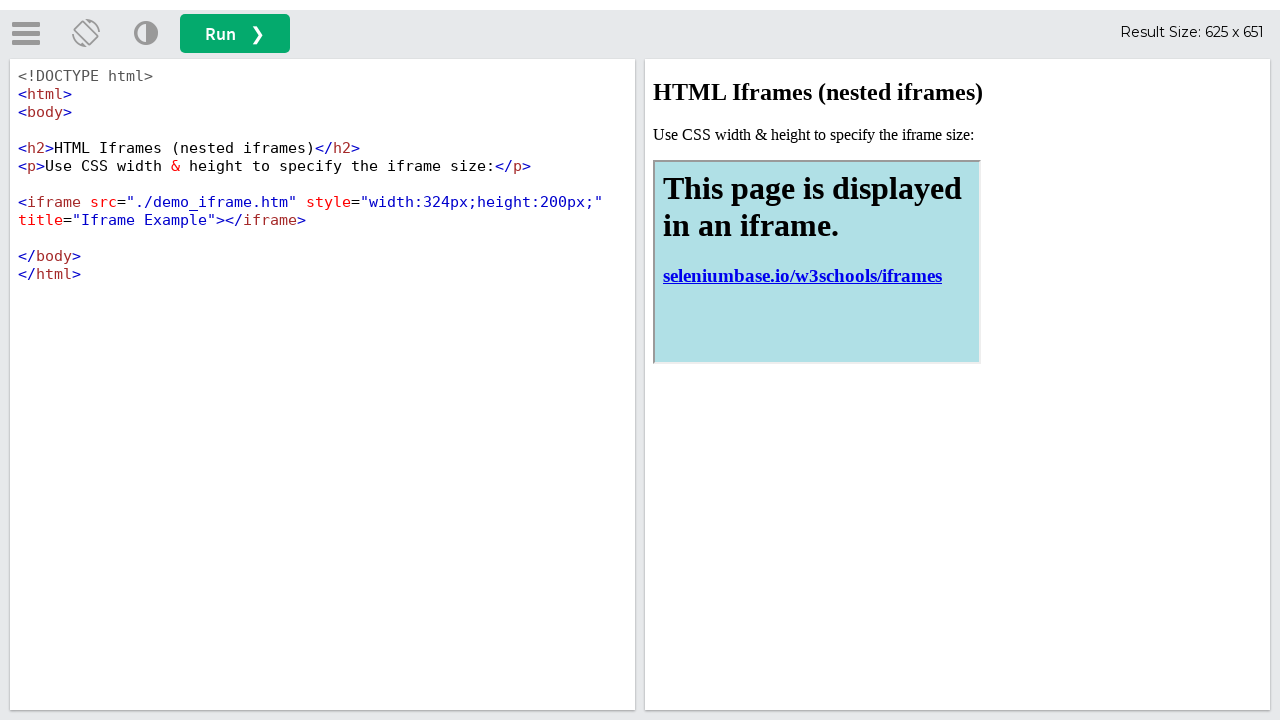

Located the main iframe with id 'iframeResult'
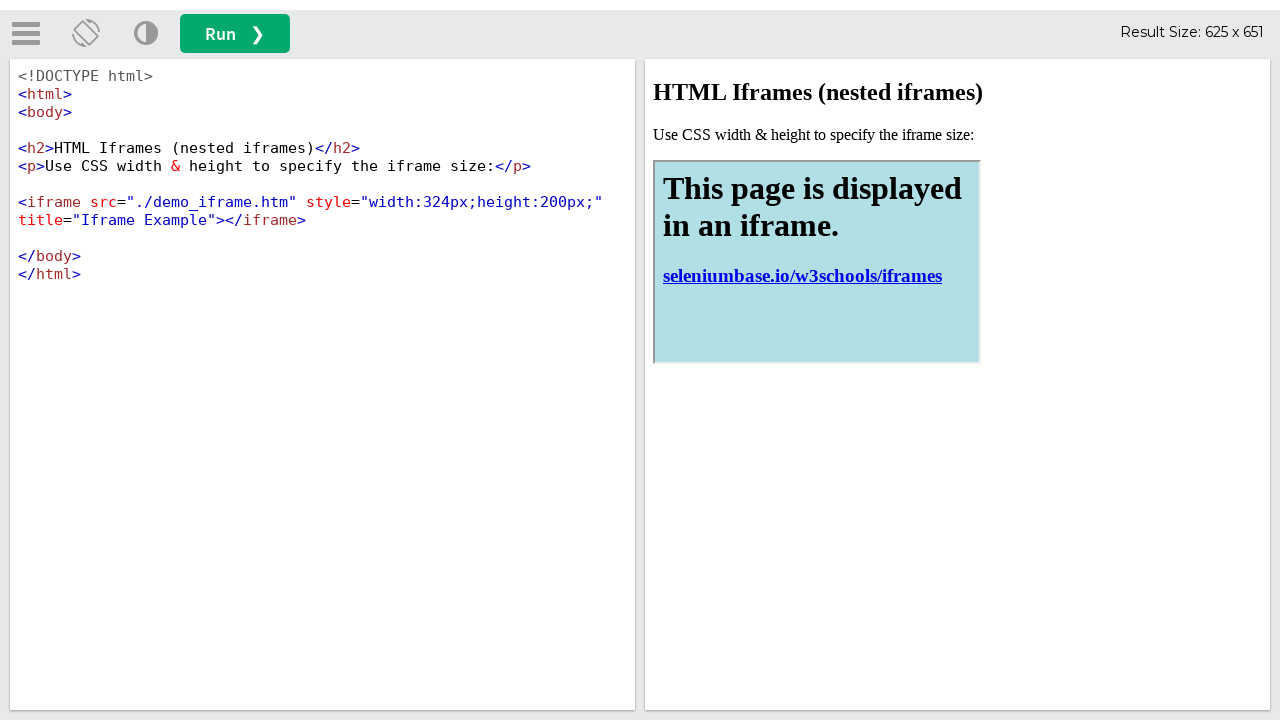

Waited for nested iframe with title 'Iframe Example' to be present
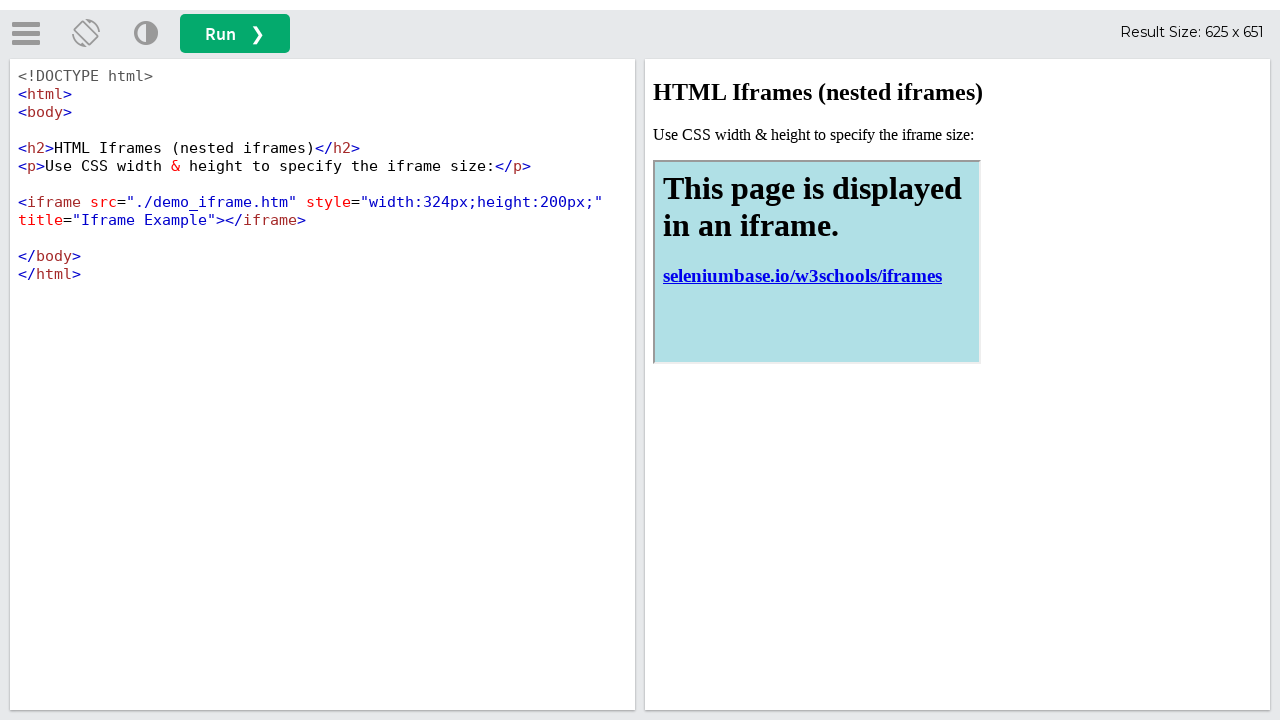

Located the nested iframe within the main iframe
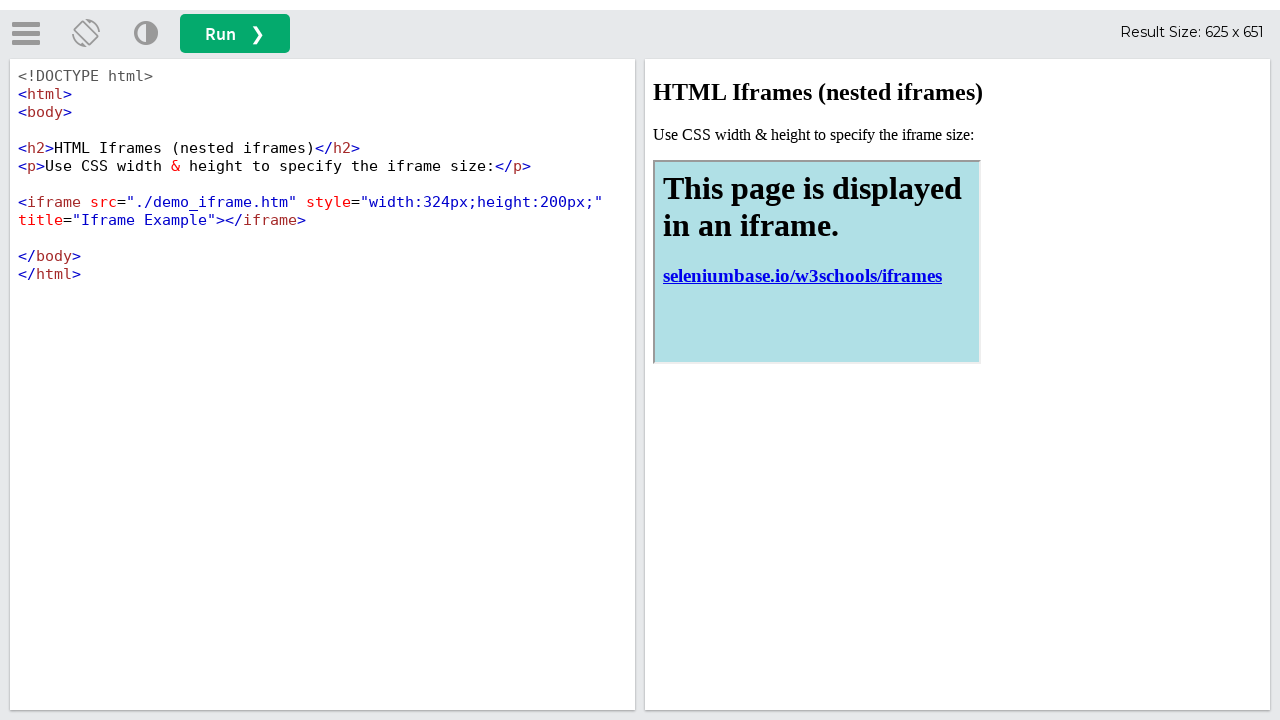

Waited for body element to be present in nested iframe
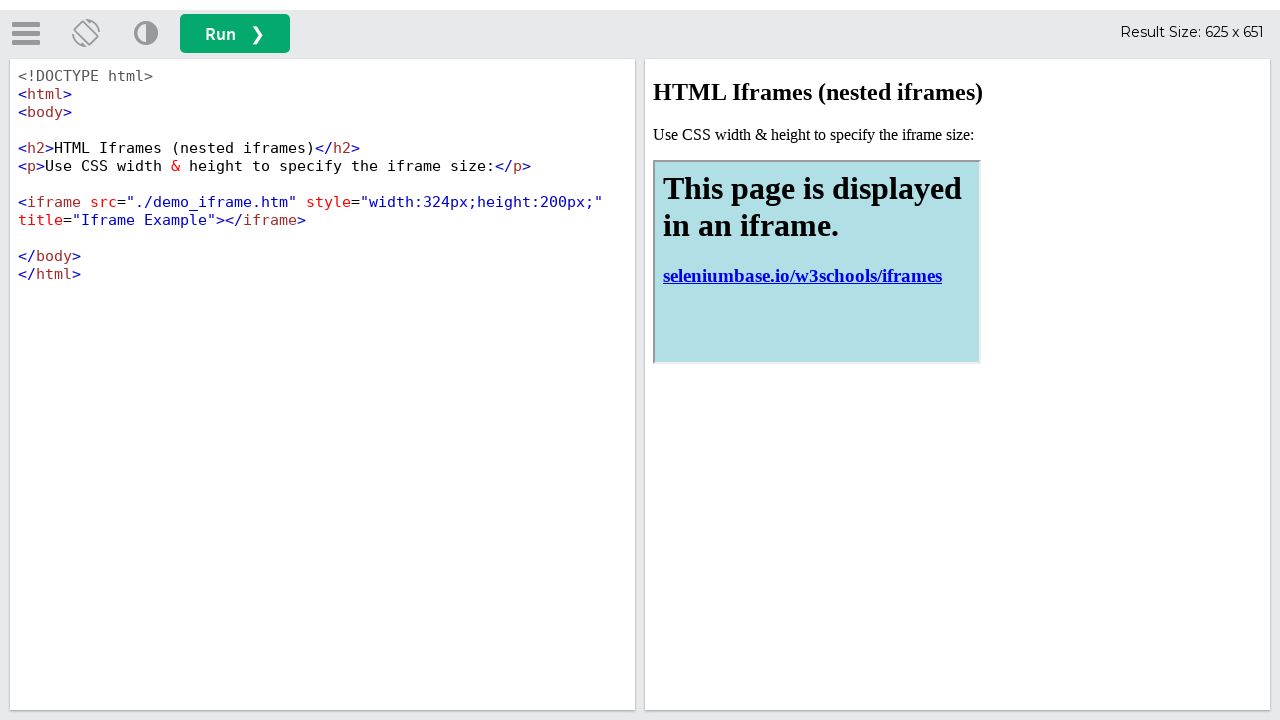

Located all iframe elements within the nested iframe
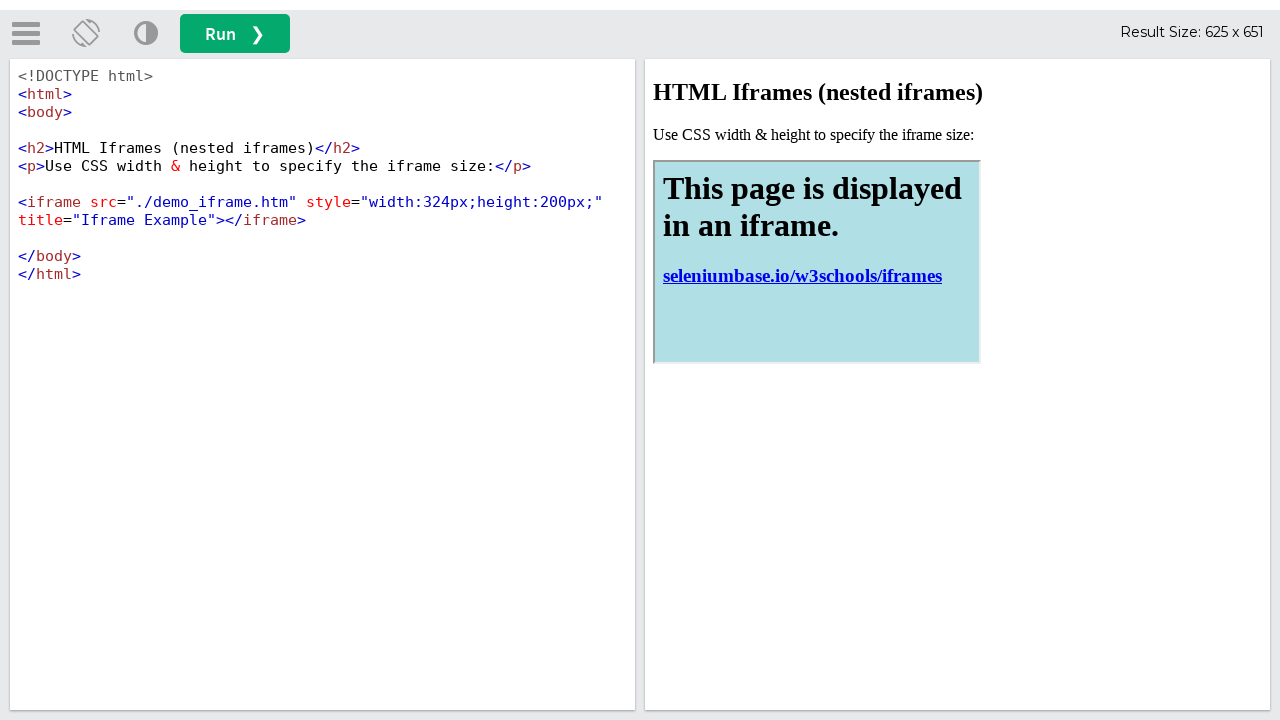

Verified that no visible iframe exists within the nested iframe
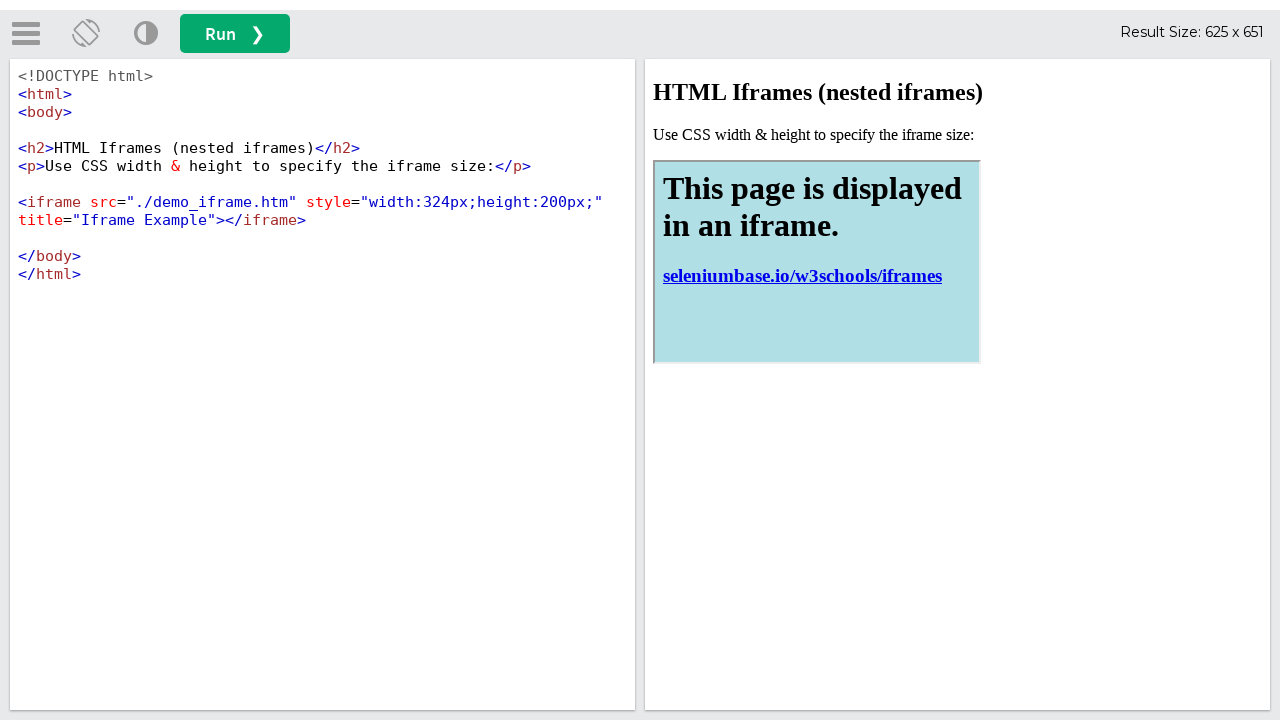

Navigated back to parent frame and verified nested iframe exists
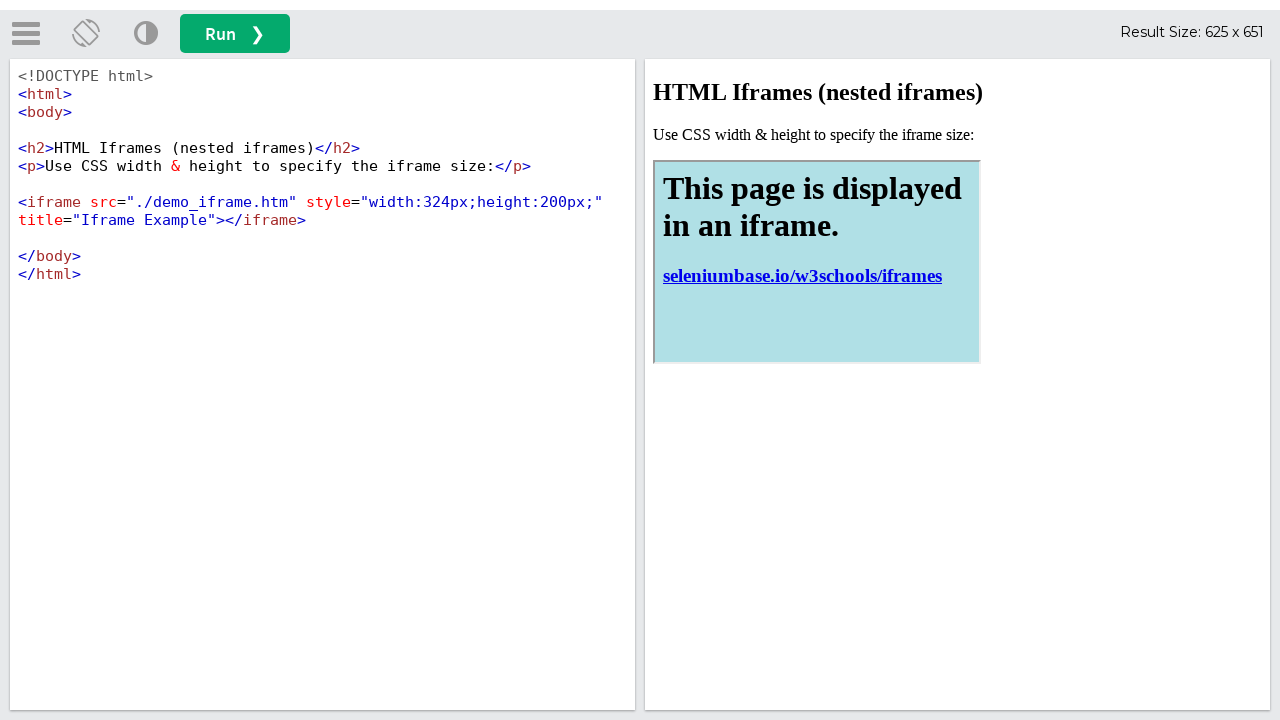

Clicked the run button to execute iframe content at (235, 34) on button#runbtn
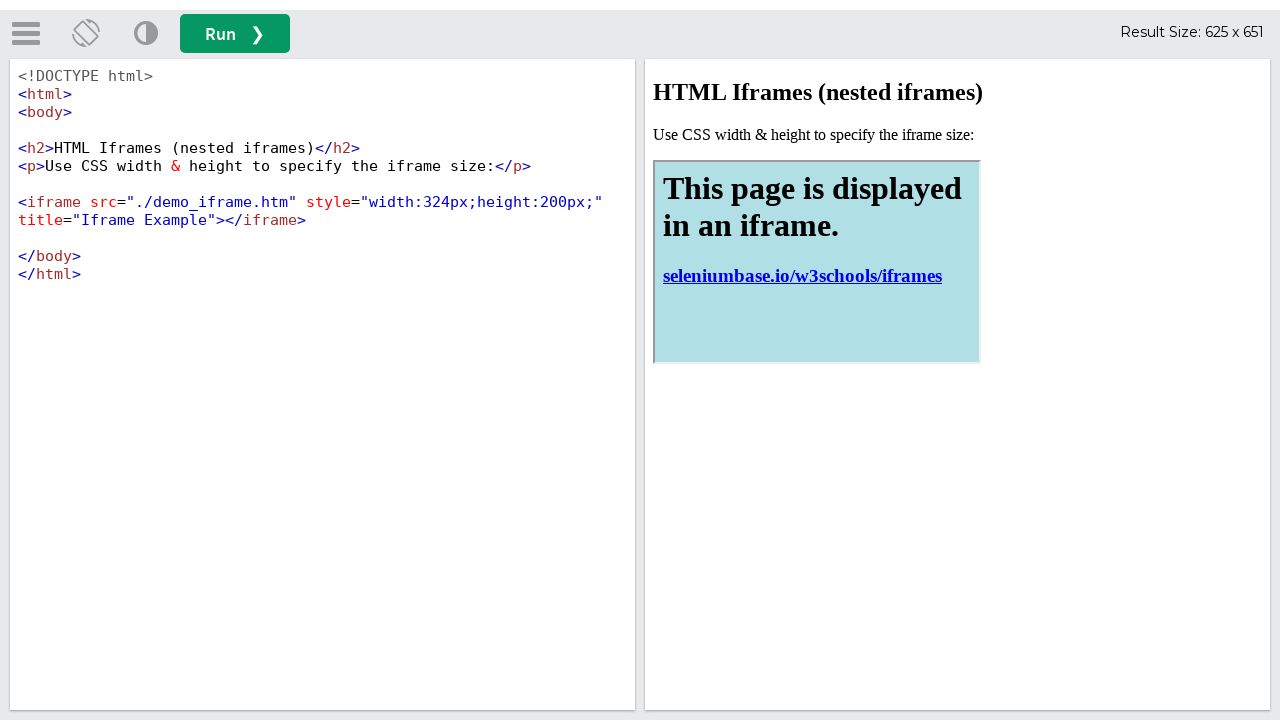

Verified that the iframe result element is present
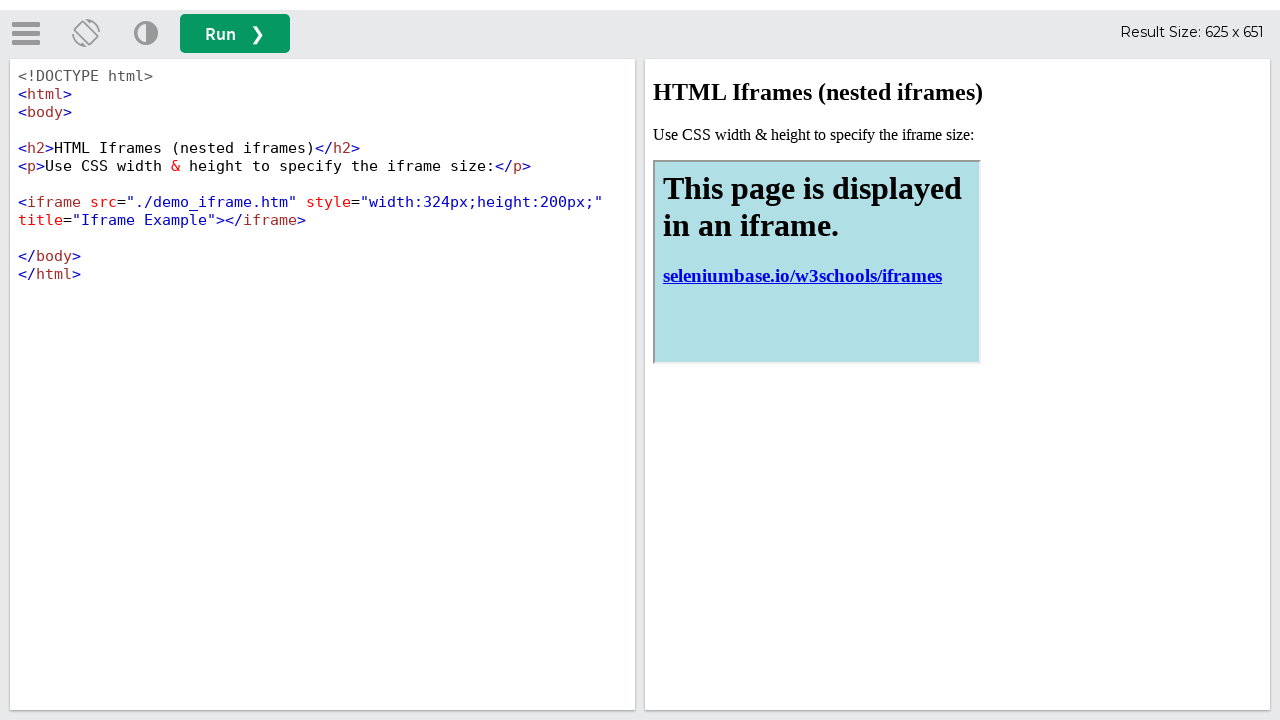

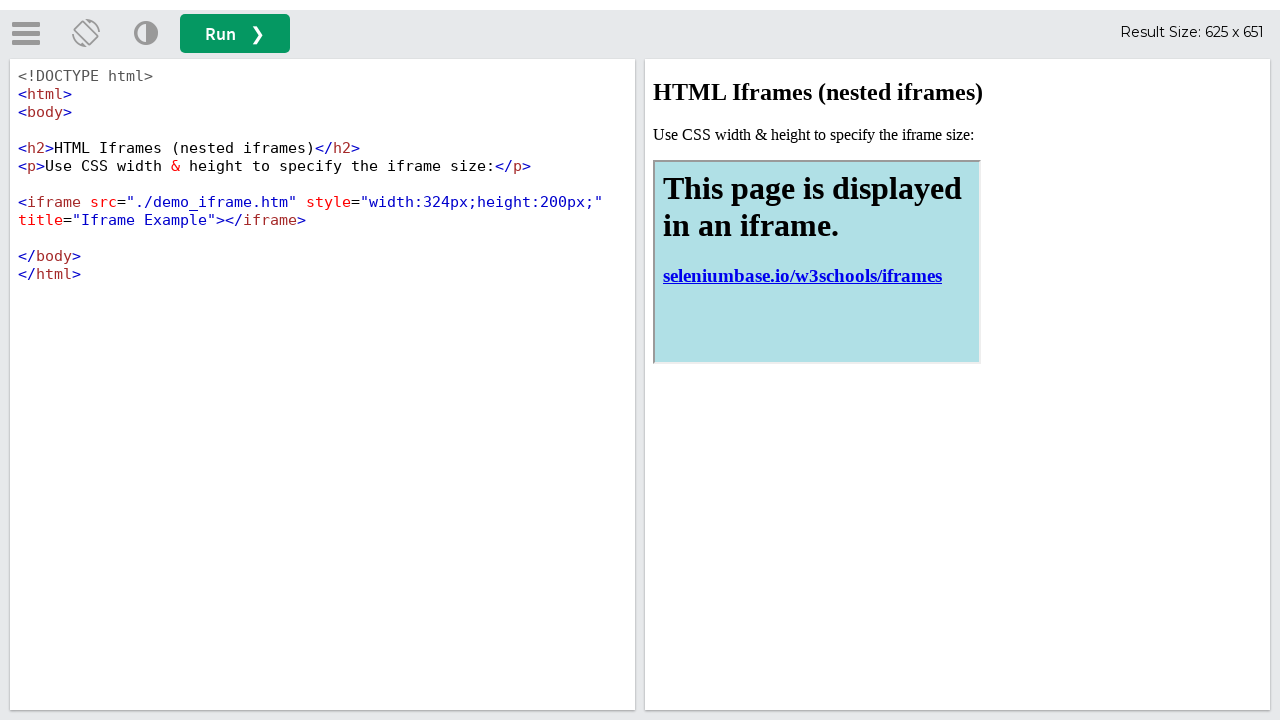